Navigates to the Browse Languages section, clicks on letter J, and verifies the description text about languages starting with J is displayed.

Starting URL: http://www.99-bottles-of-beer.net/

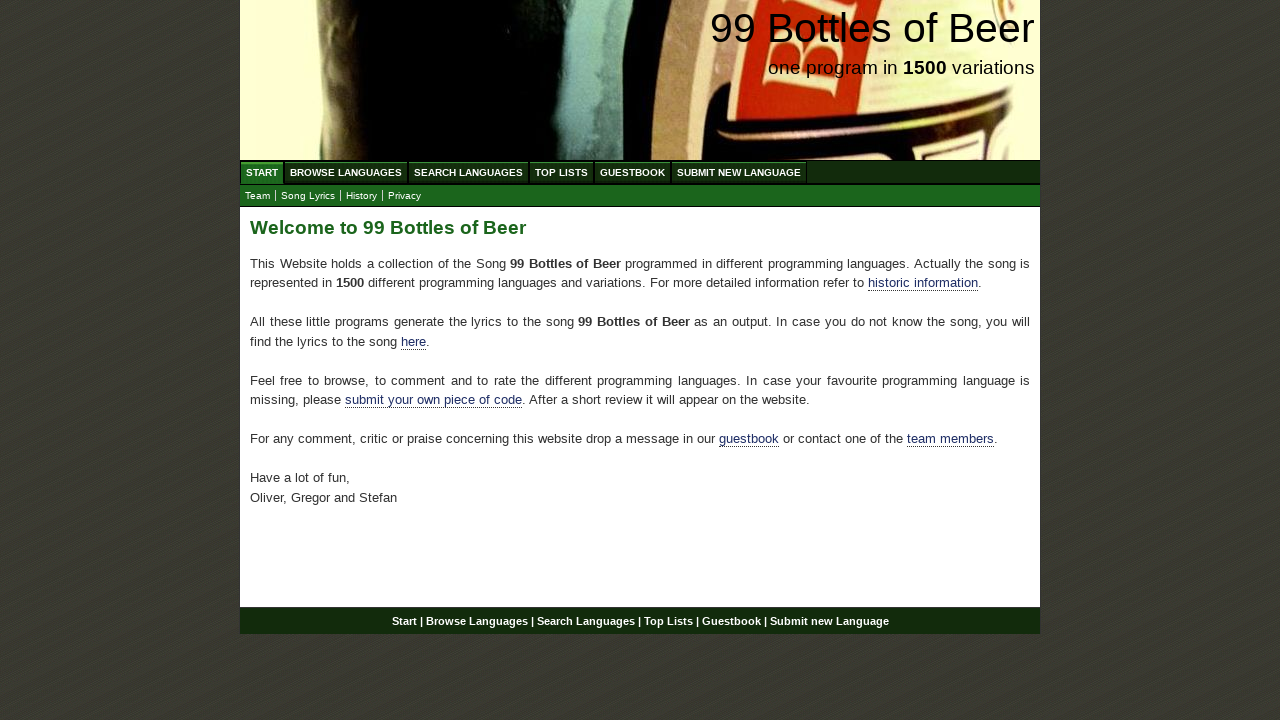

Navigated to 99 Bottles of Beer homepage
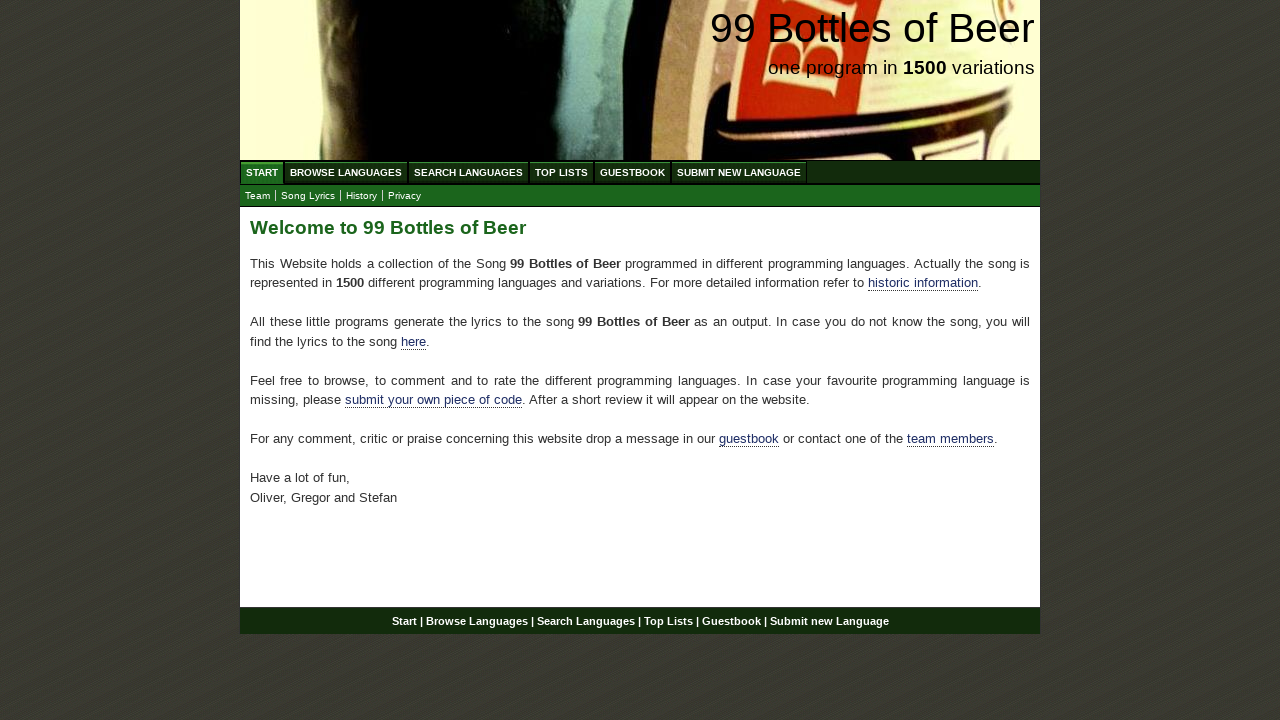

Clicked on Browse Languages link at (346, 172) on a[href='/abc.html']
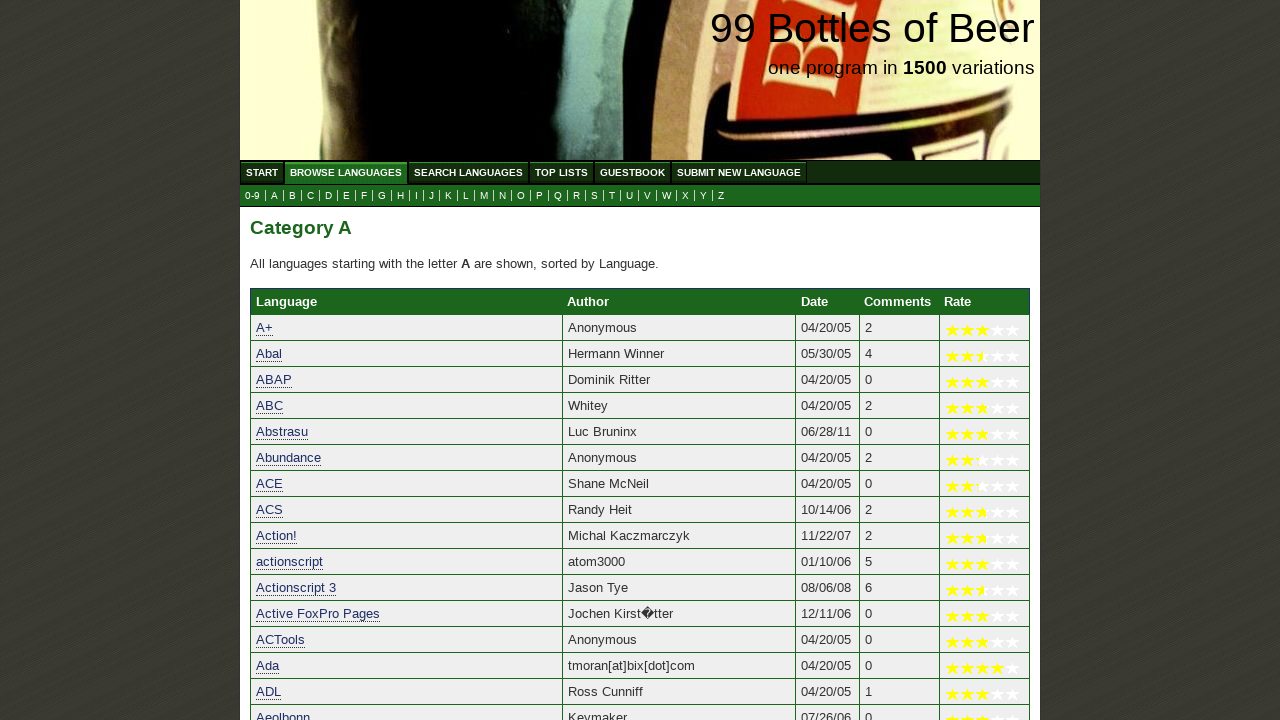

Clicked on letter J to view languages starting with J at (432, 196) on a[href='j.html']
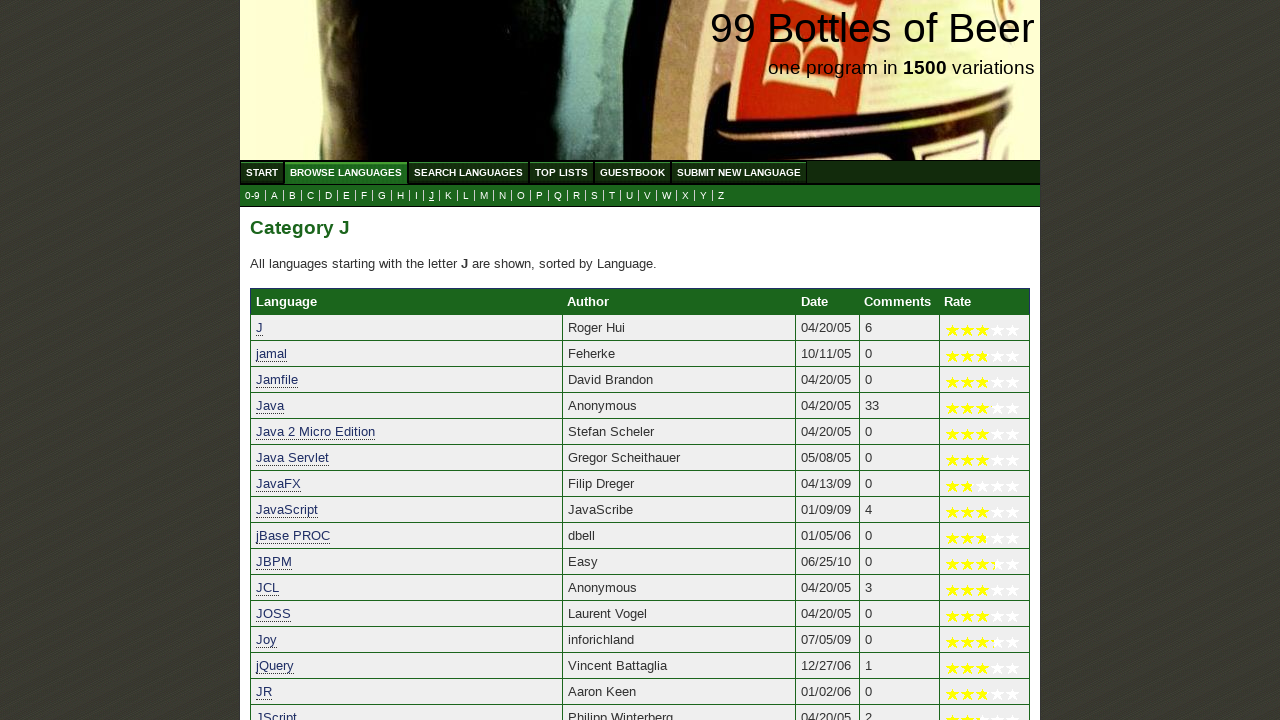

Description paragraph about languages starting with J loaded
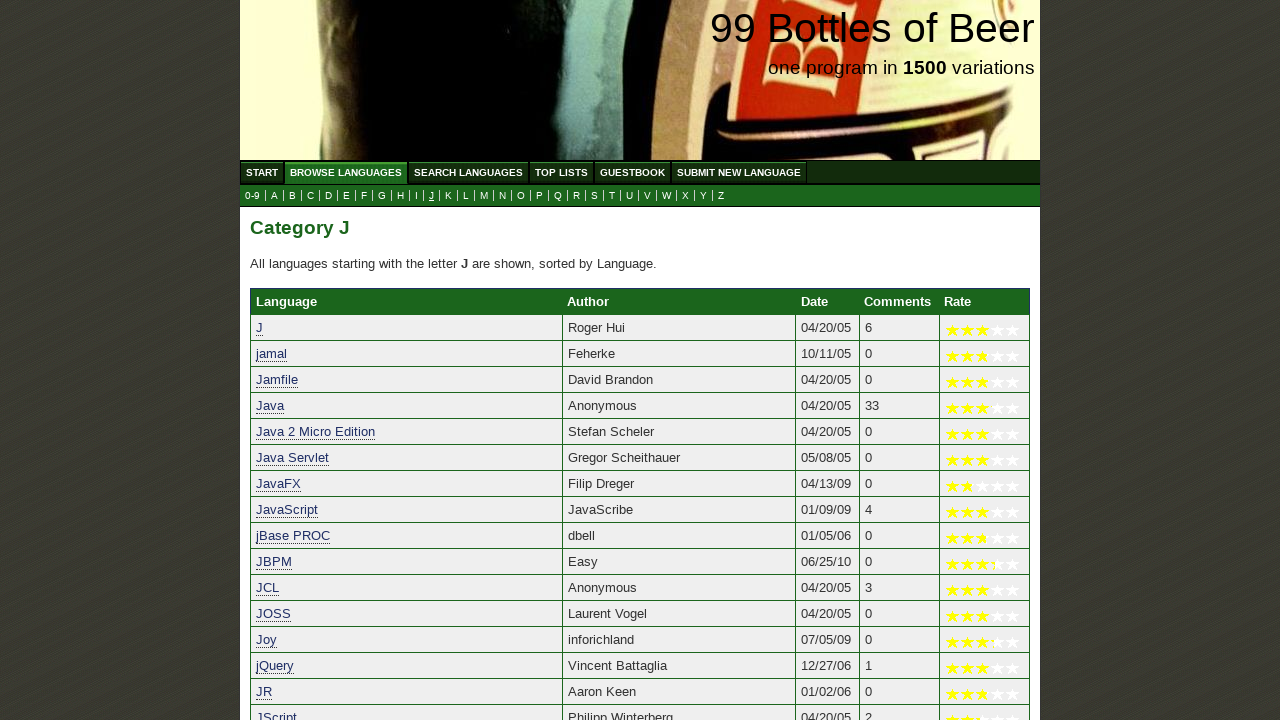

Verified description text about languages starting with J is displayed
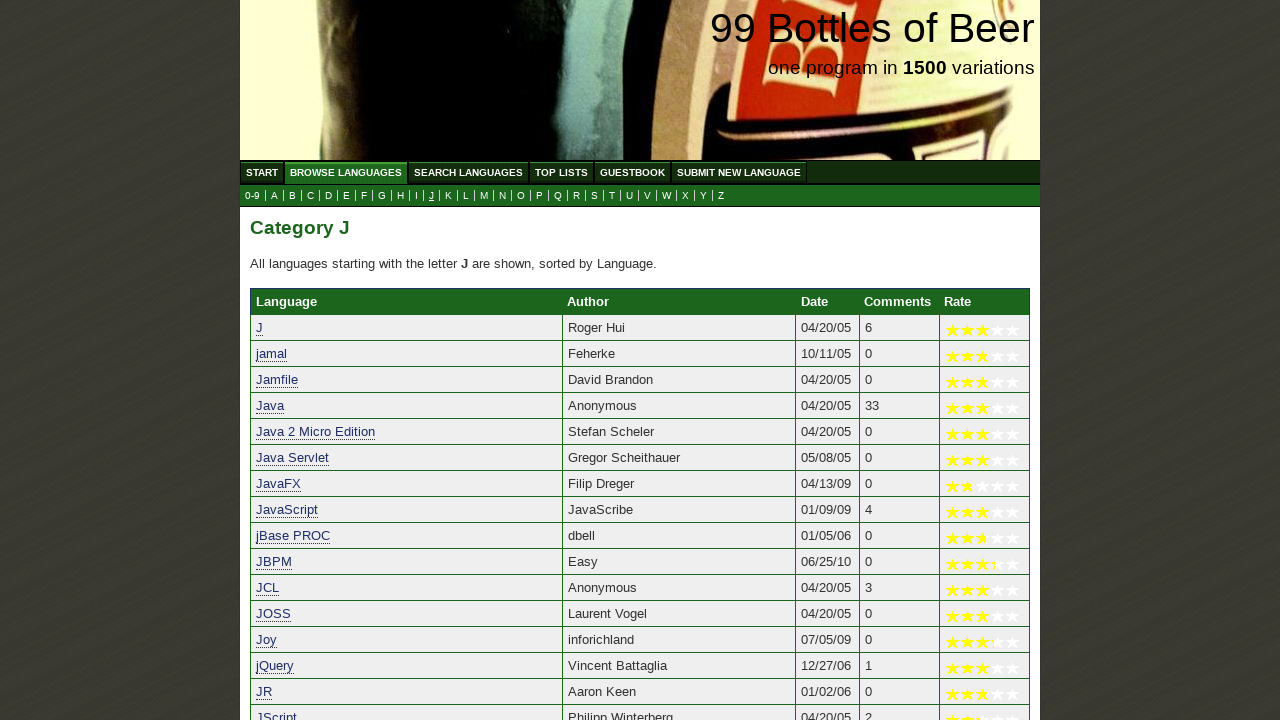

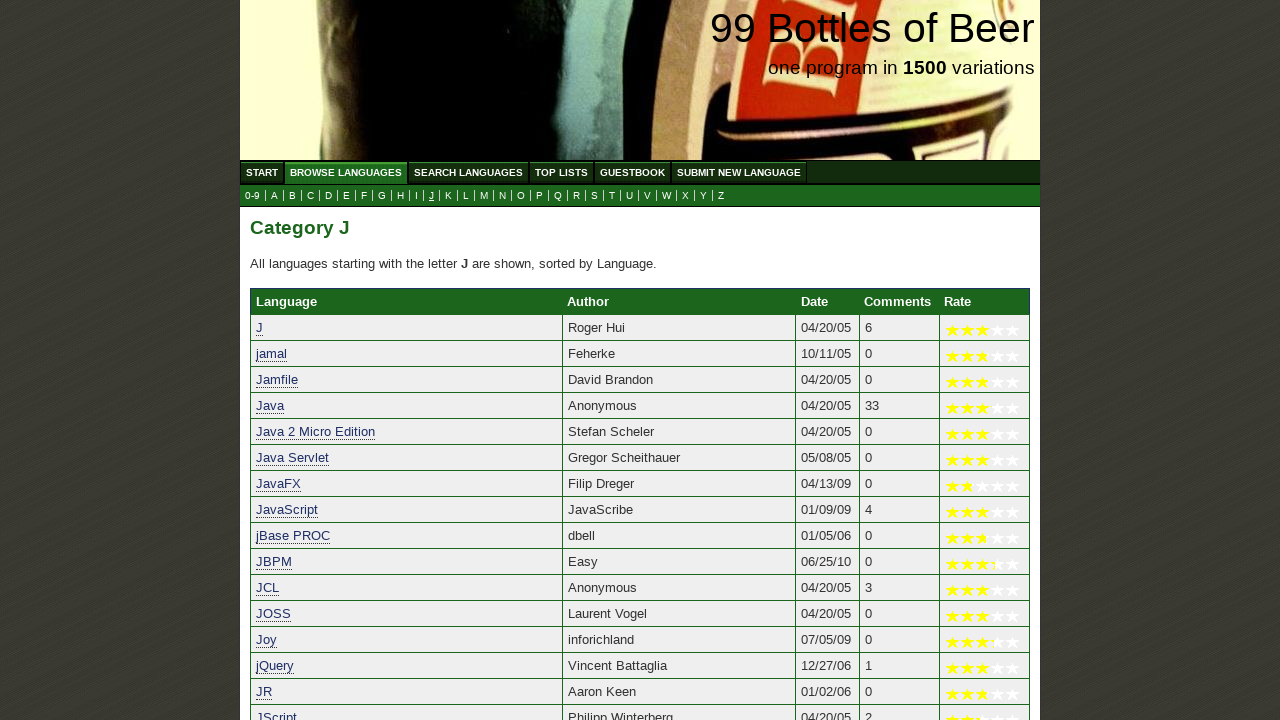